Tests navigation to the checkbox page by clicking on the Check Box menu item and verifying the URL

Starting URL: https://demoqa.com/elements

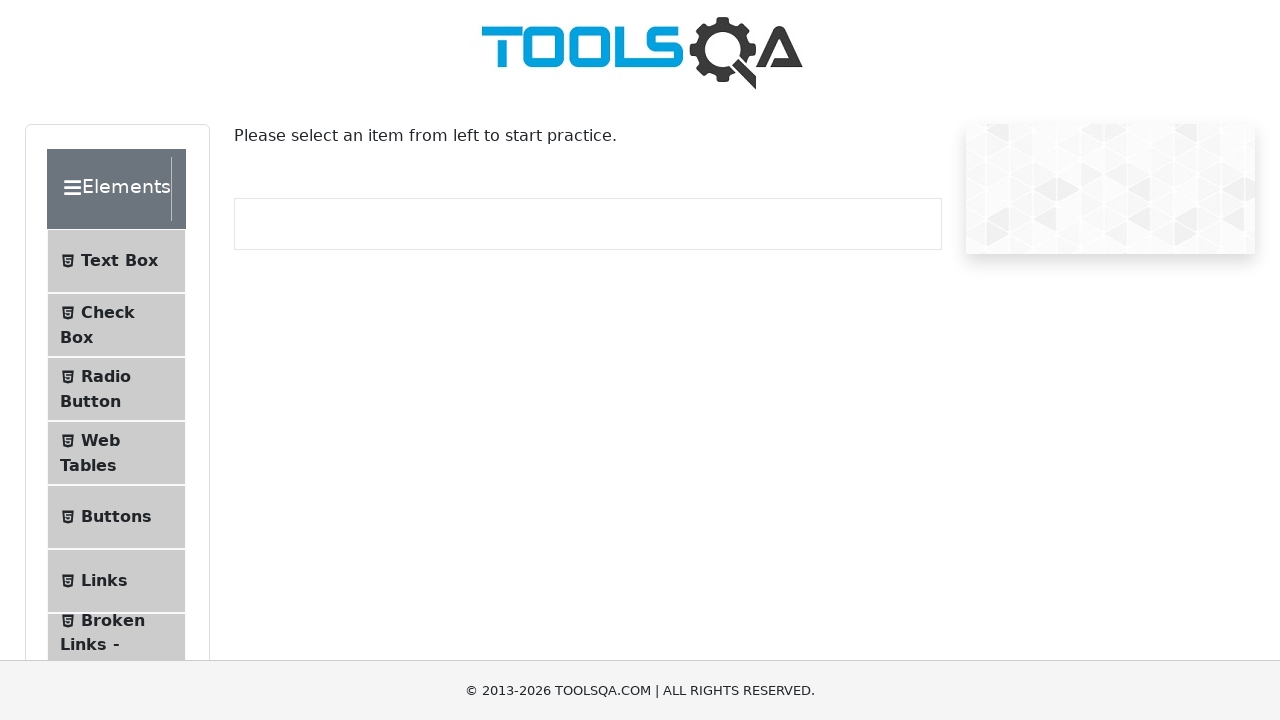

Clicked on Check Box menu item at (116, 325) on #item-1
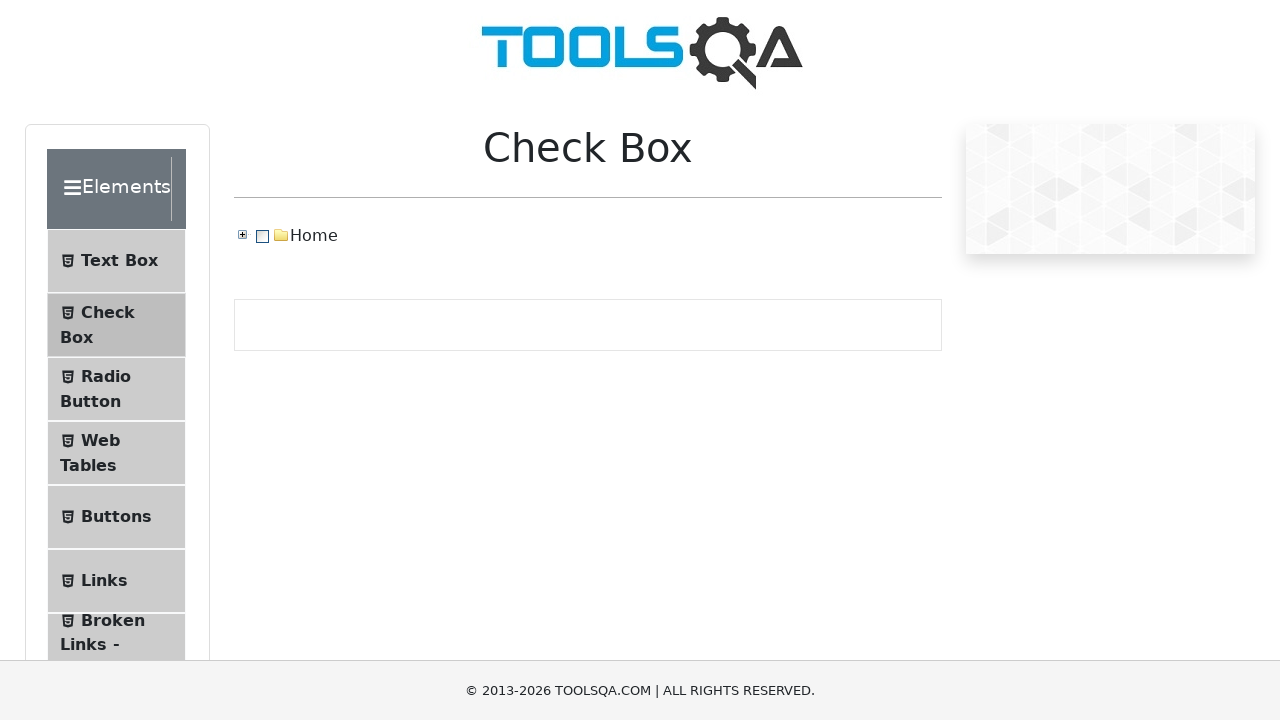

Verified navigation to checkbox page - URL contains '/checkbox'
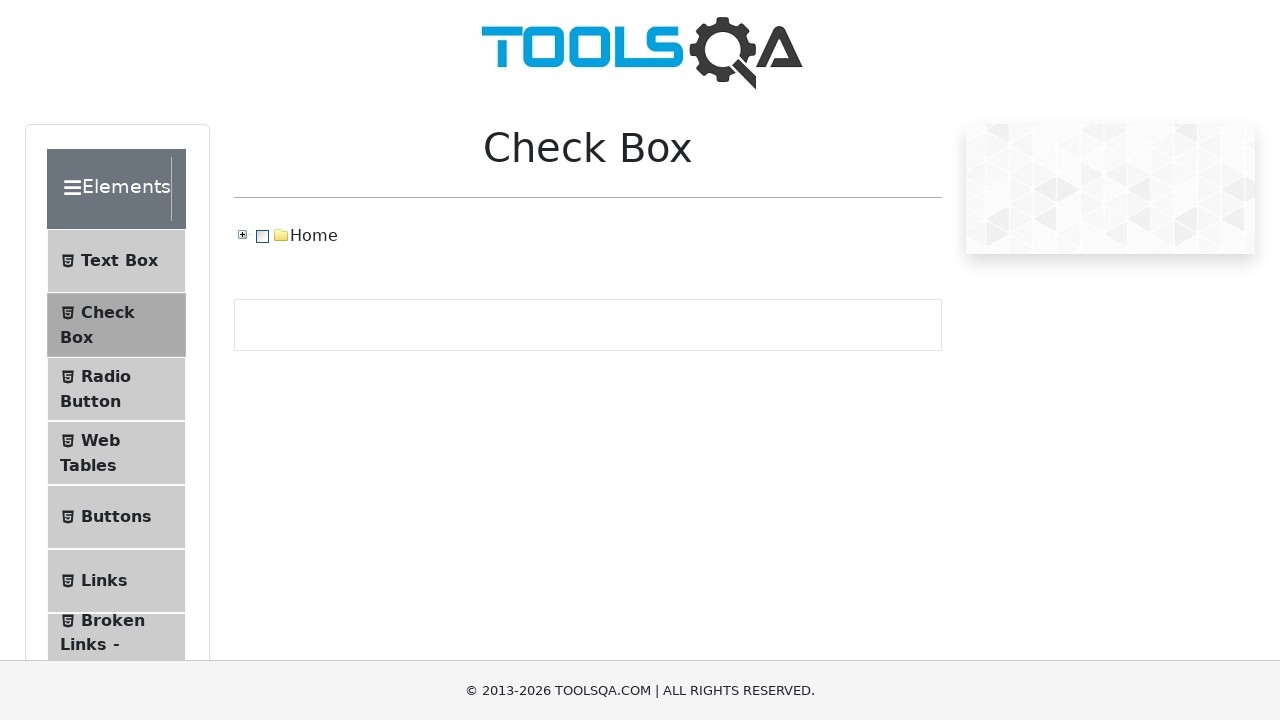

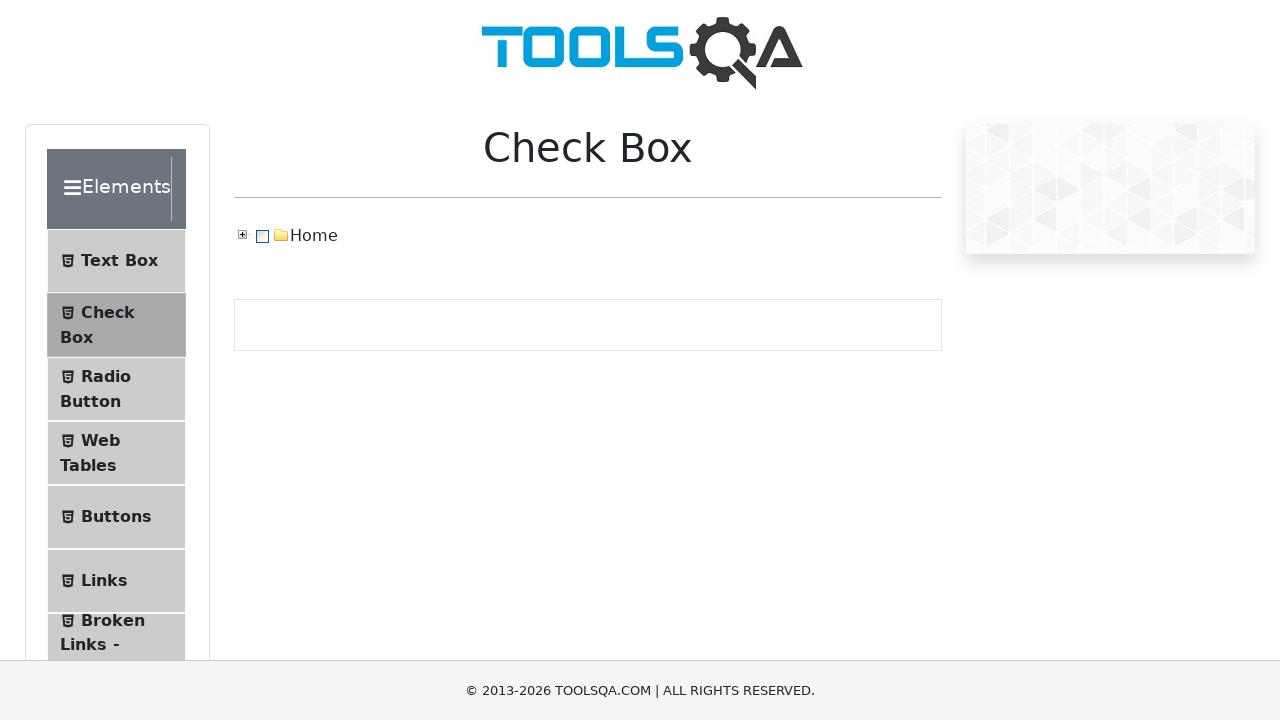